Tests navigation to the registration page by clicking the registration link and verifying the URL changes to the registration page

Starting URL: https://qa.koel.app/

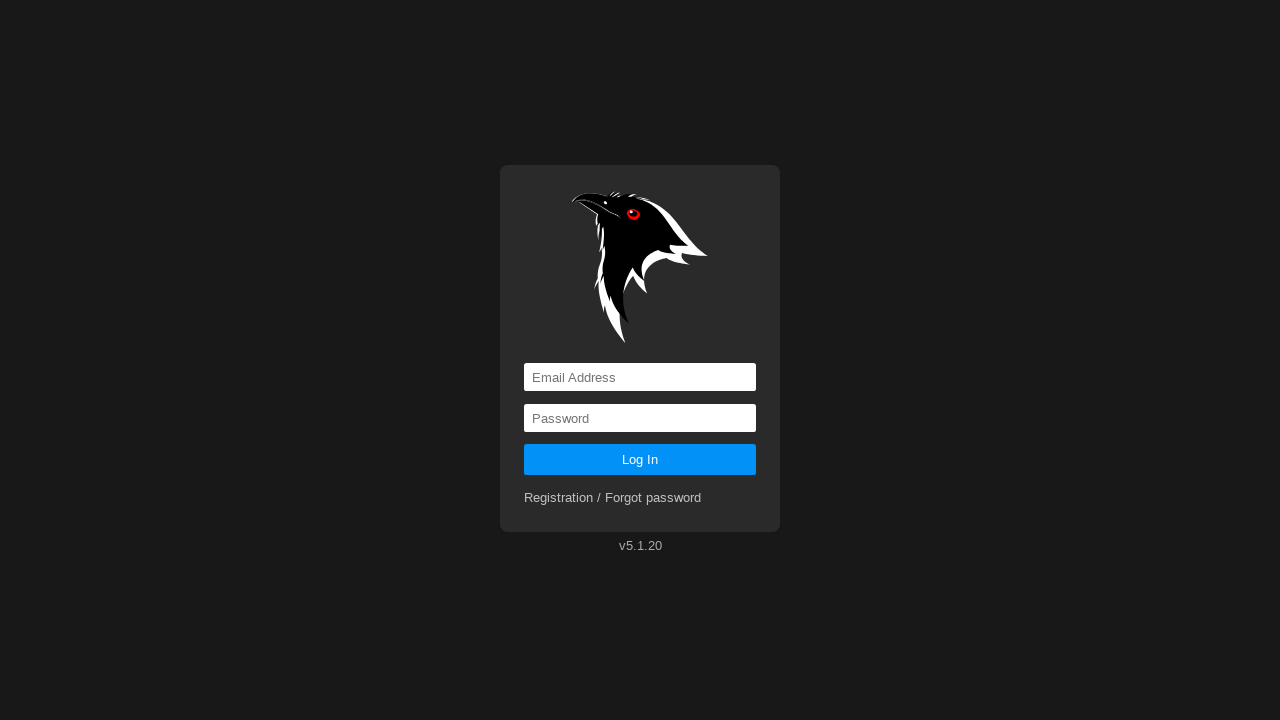

Clicked registration link at (613, 498) on a[href*='registration']
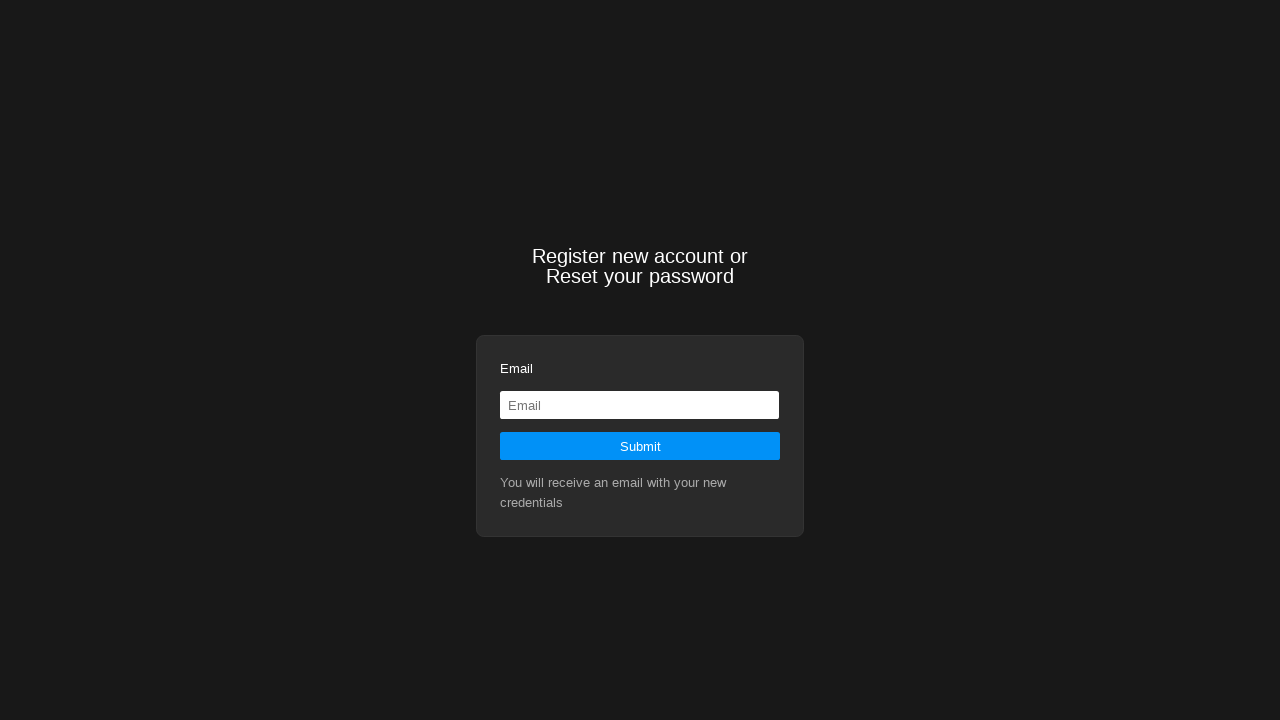

Navigation to registration page completed and URL verified
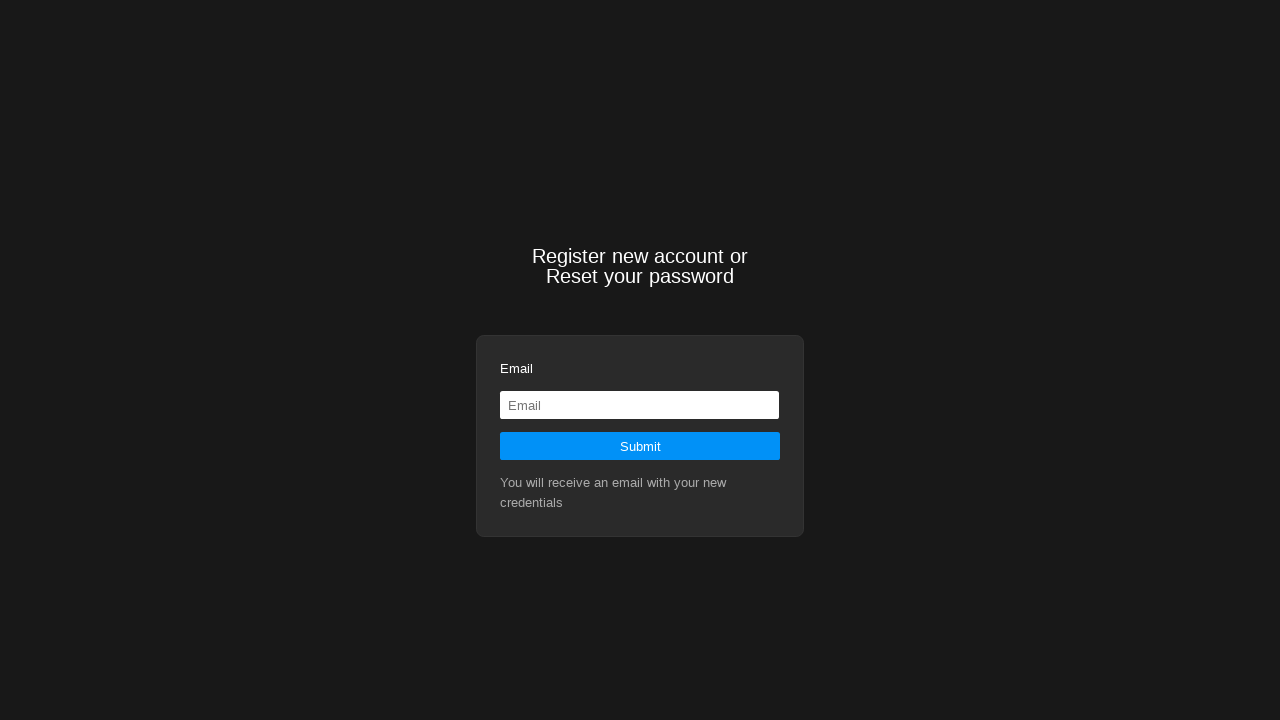

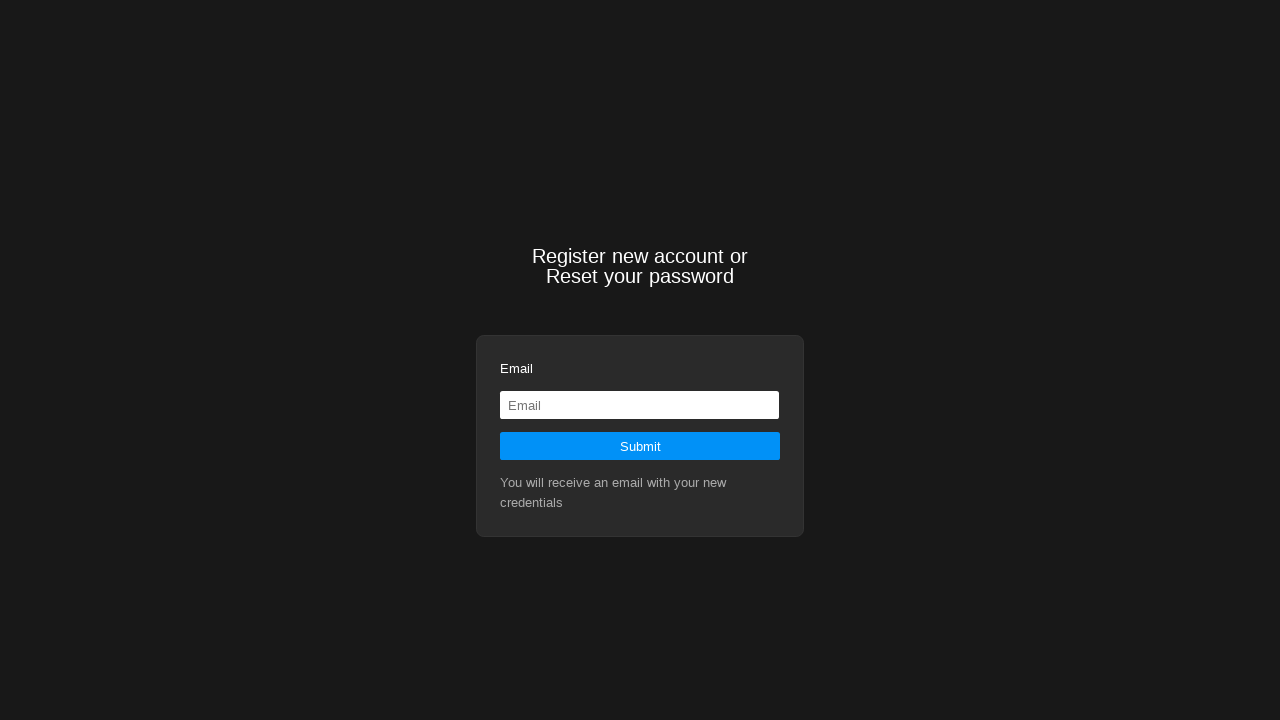